Tests the file upload functionality on ilovepdf.com by clicking the file picker button to initiate a Word to PDF conversion upload flow

Starting URL: https://www.ilovepdf.com/word_to_pdf

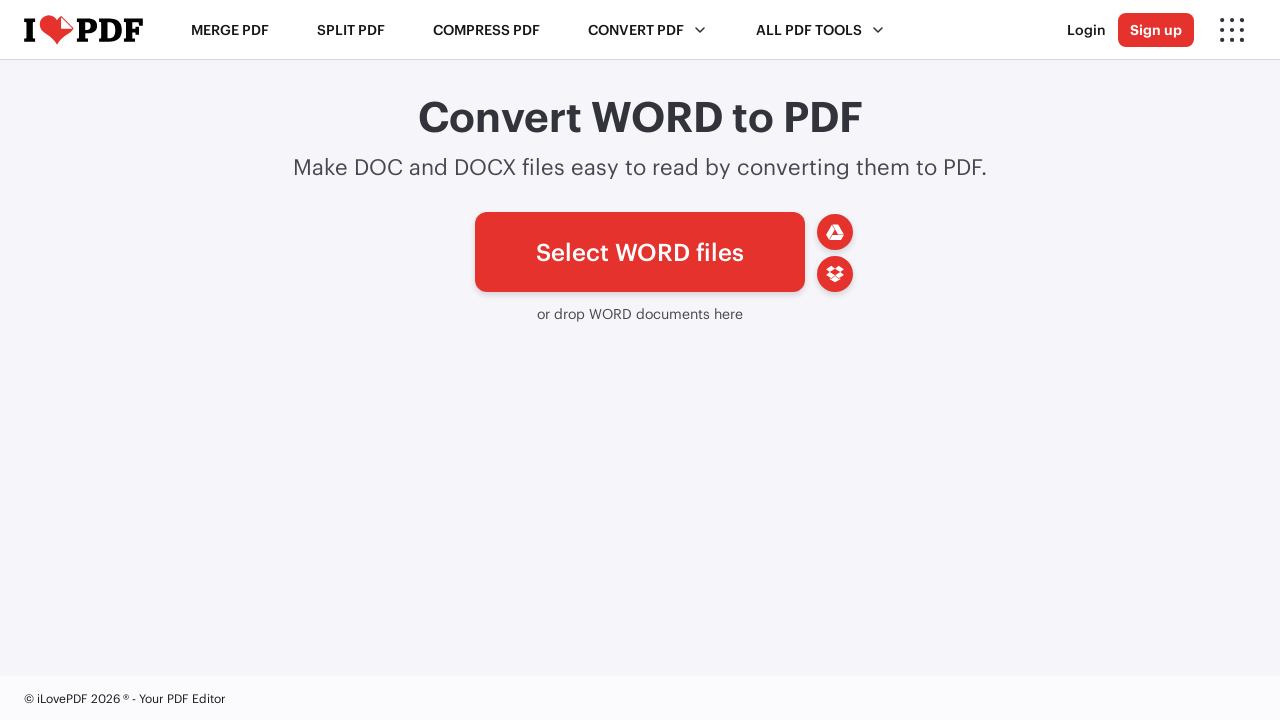

File picker button loaded and is visible
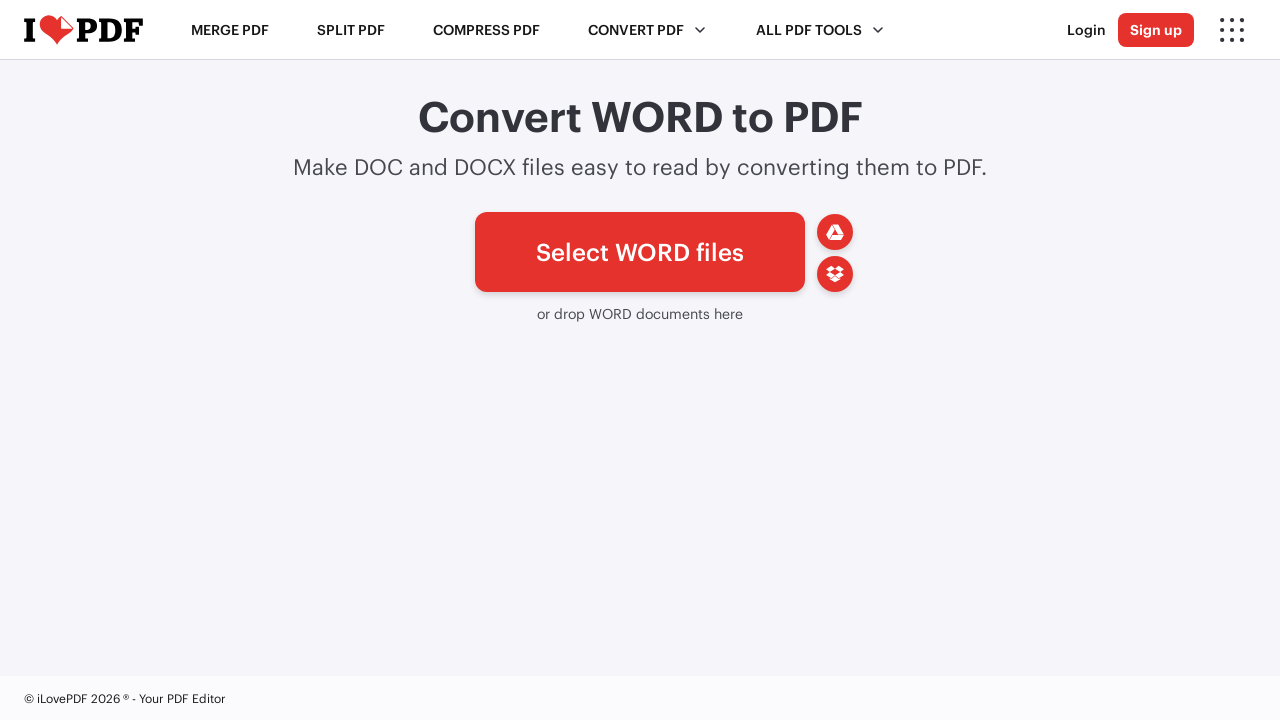

Clicked file picker button to initiate Word to PDF conversion upload flow at (640, 252) on #pickfiles
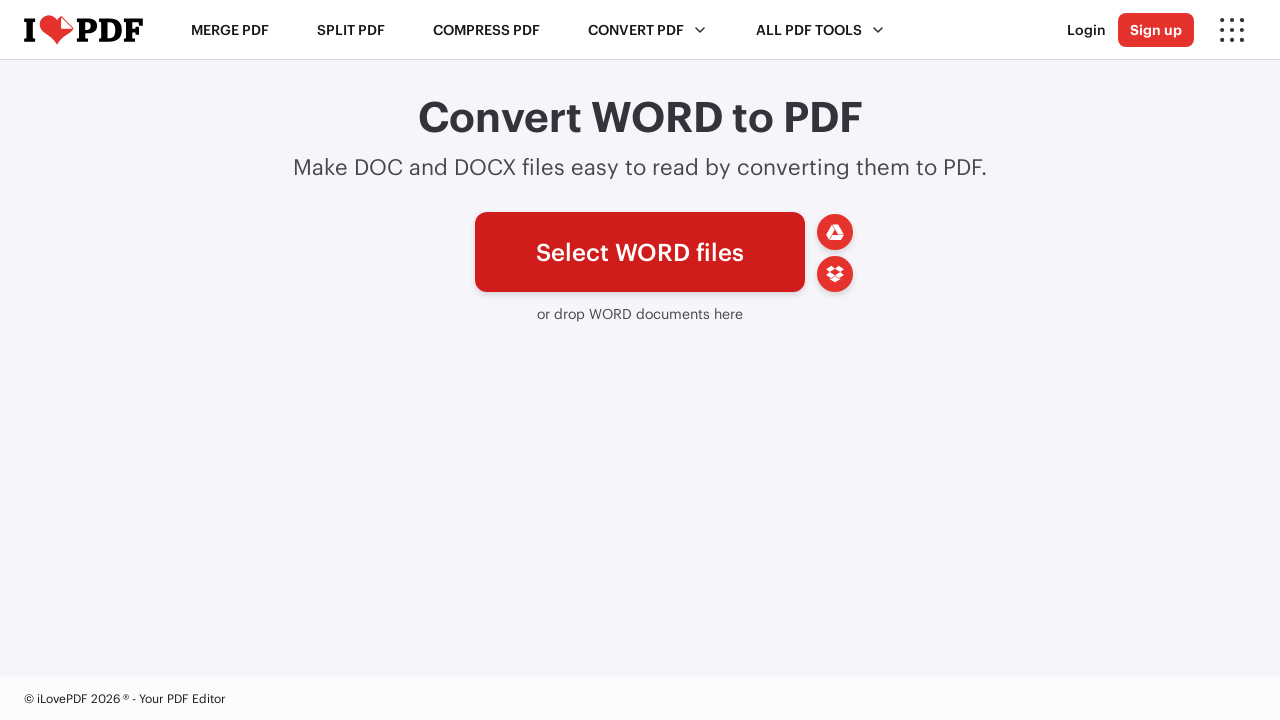

Waited for file dialog interaction to complete
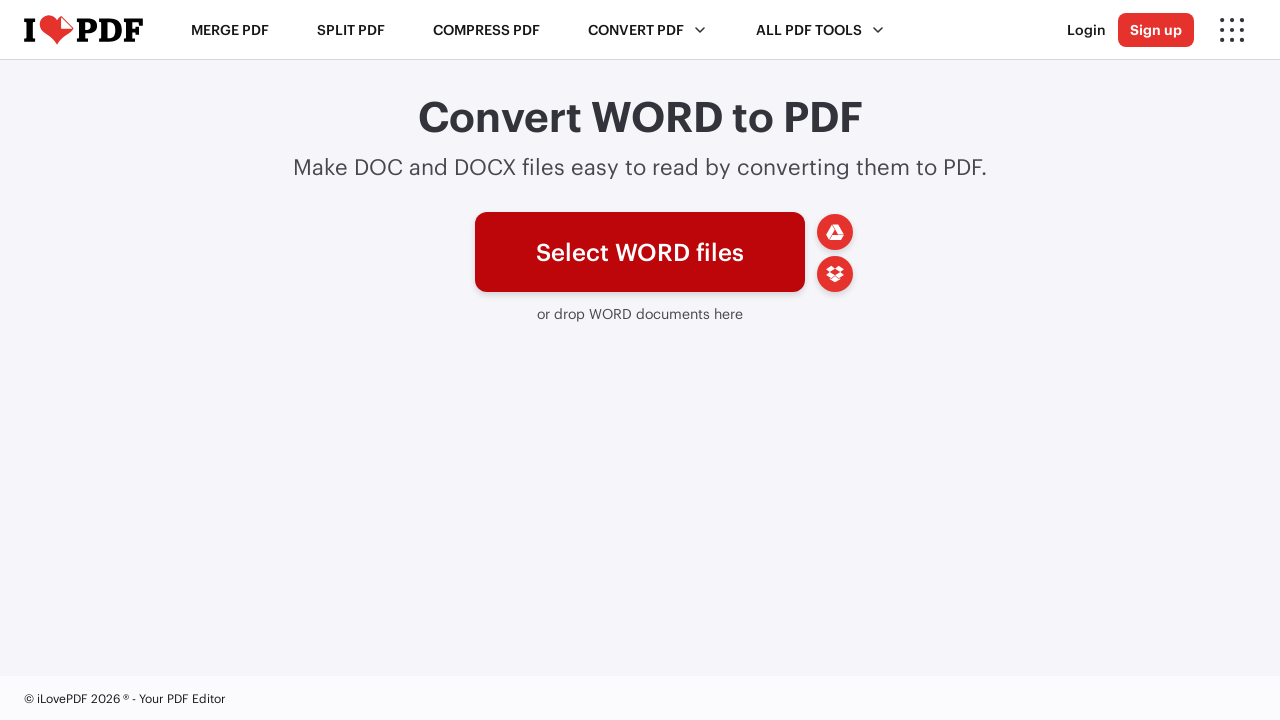

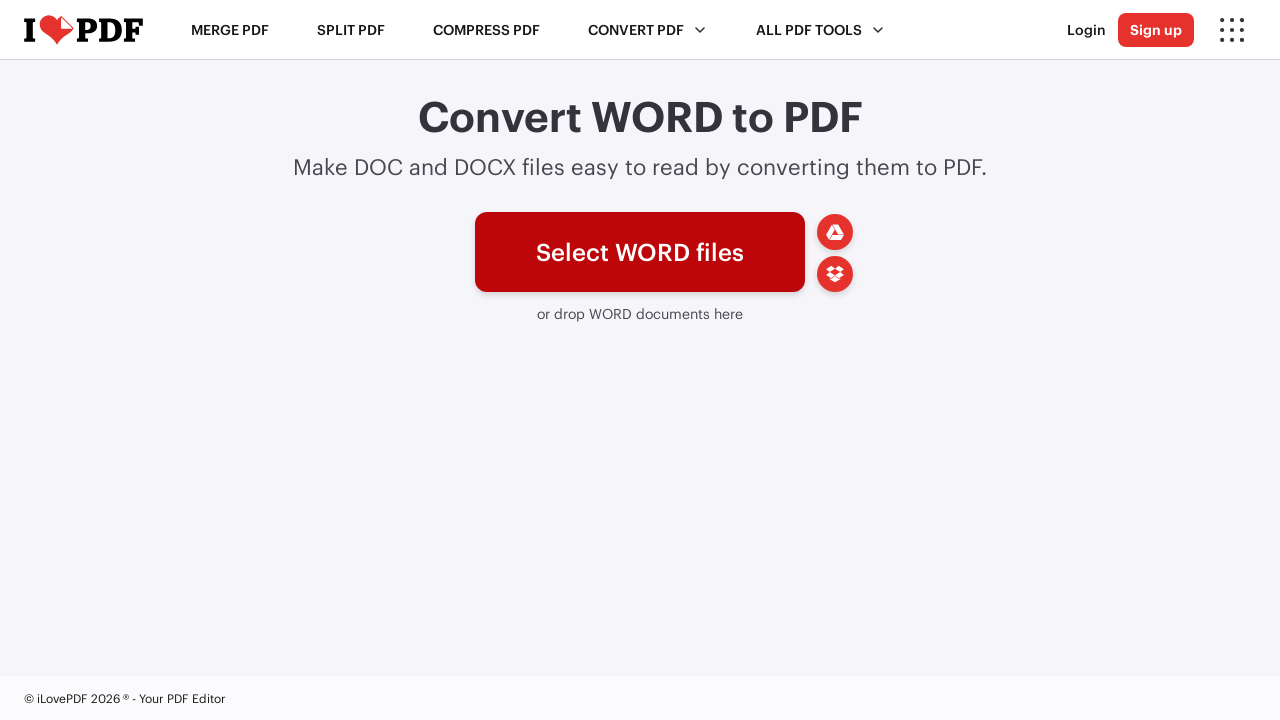